Navigates to the login page, clicks login with empty fields, and verifies the error message is displayed

Starting URL: https://the-internet.herokuapp.com/

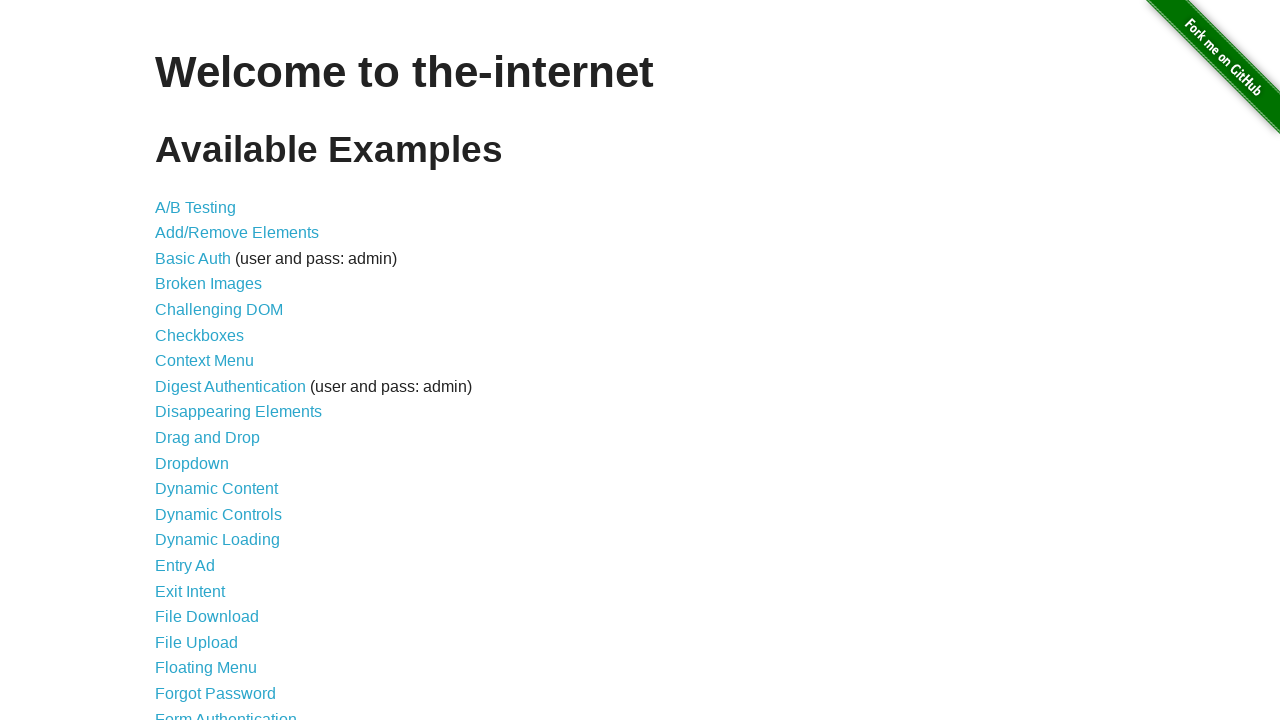

Clicked on Form Authentication link to navigate to login page at (226, 712) on a[href="/login"]
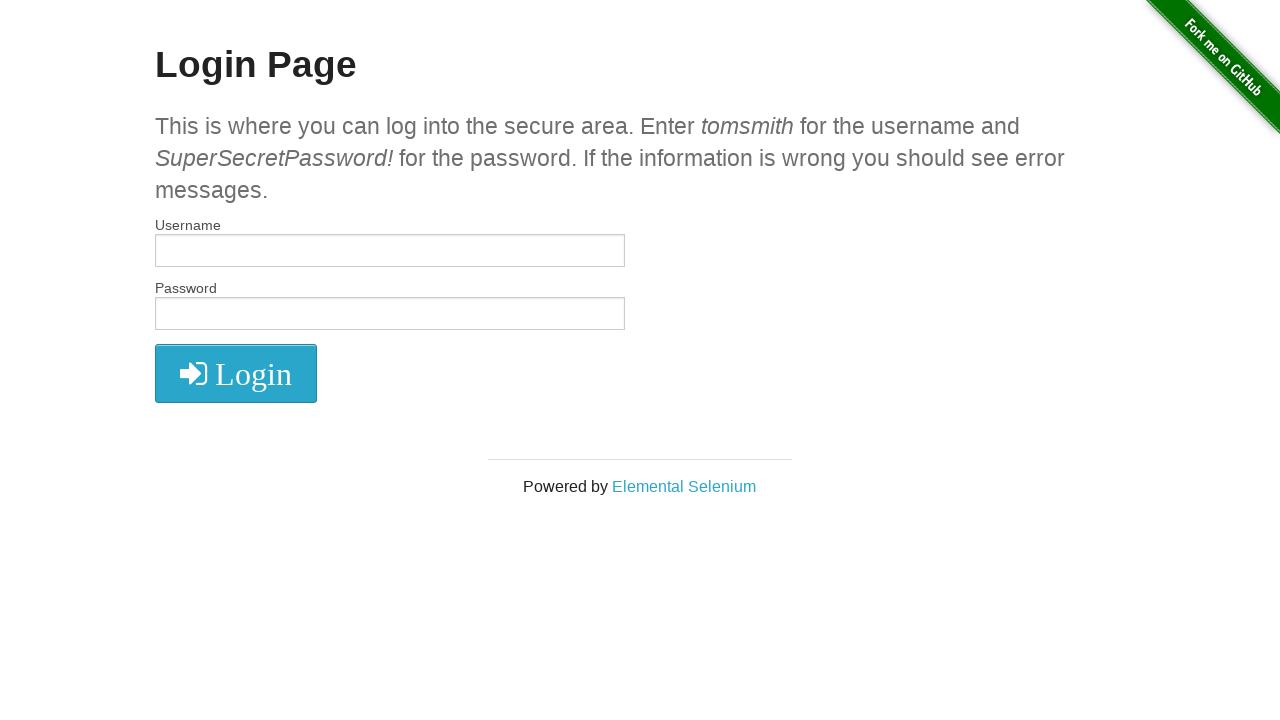

Clicked login button without entering any credentials at (236, 373) on button[type="submit"]
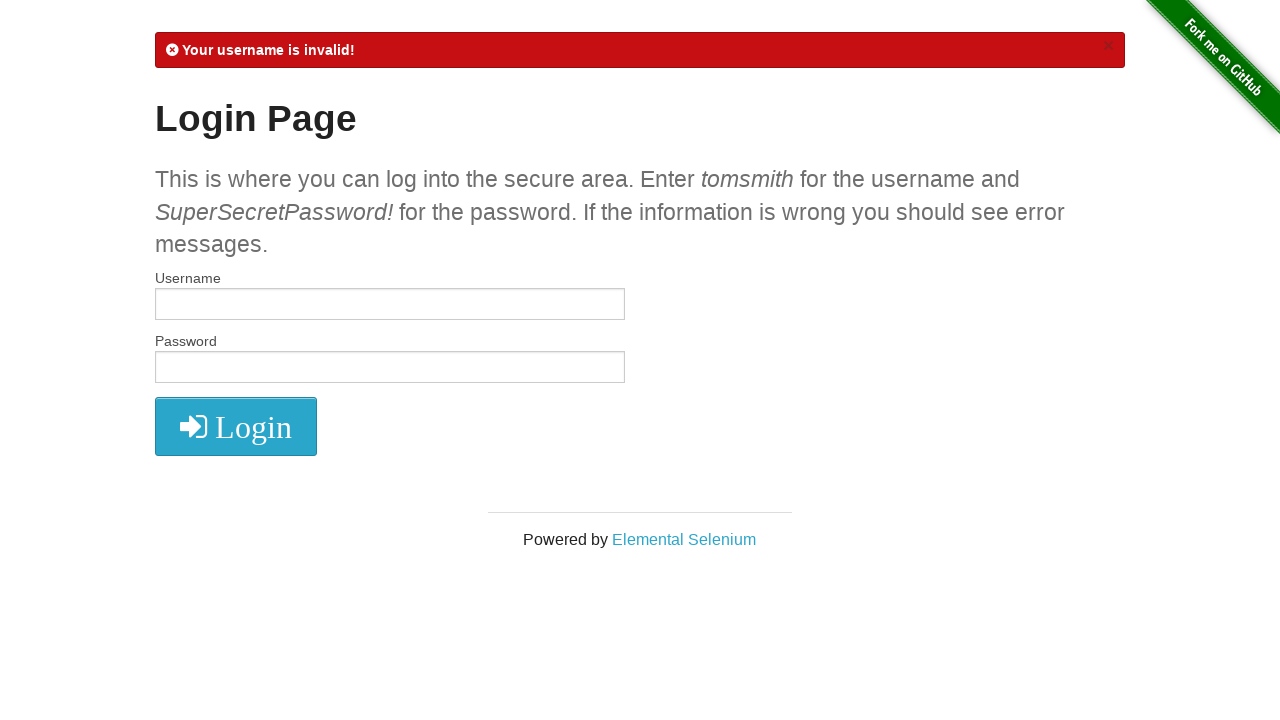

Located error message element
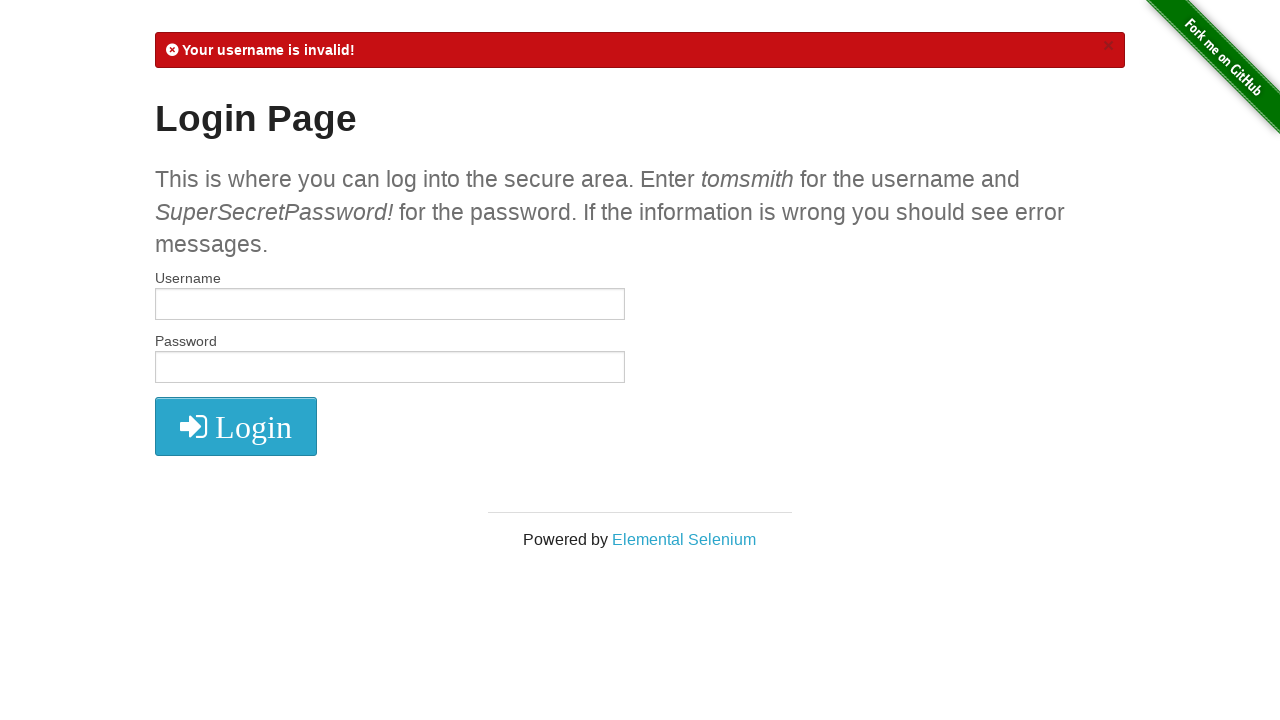

Verified error message is displayed
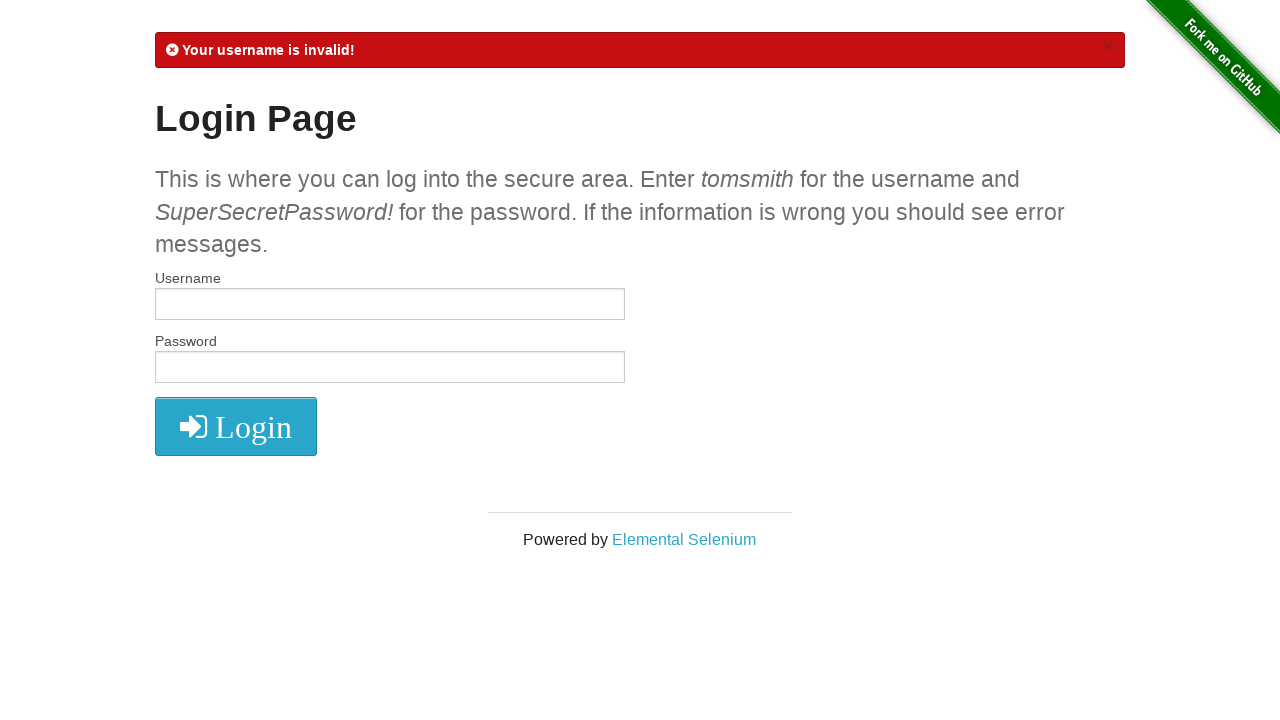

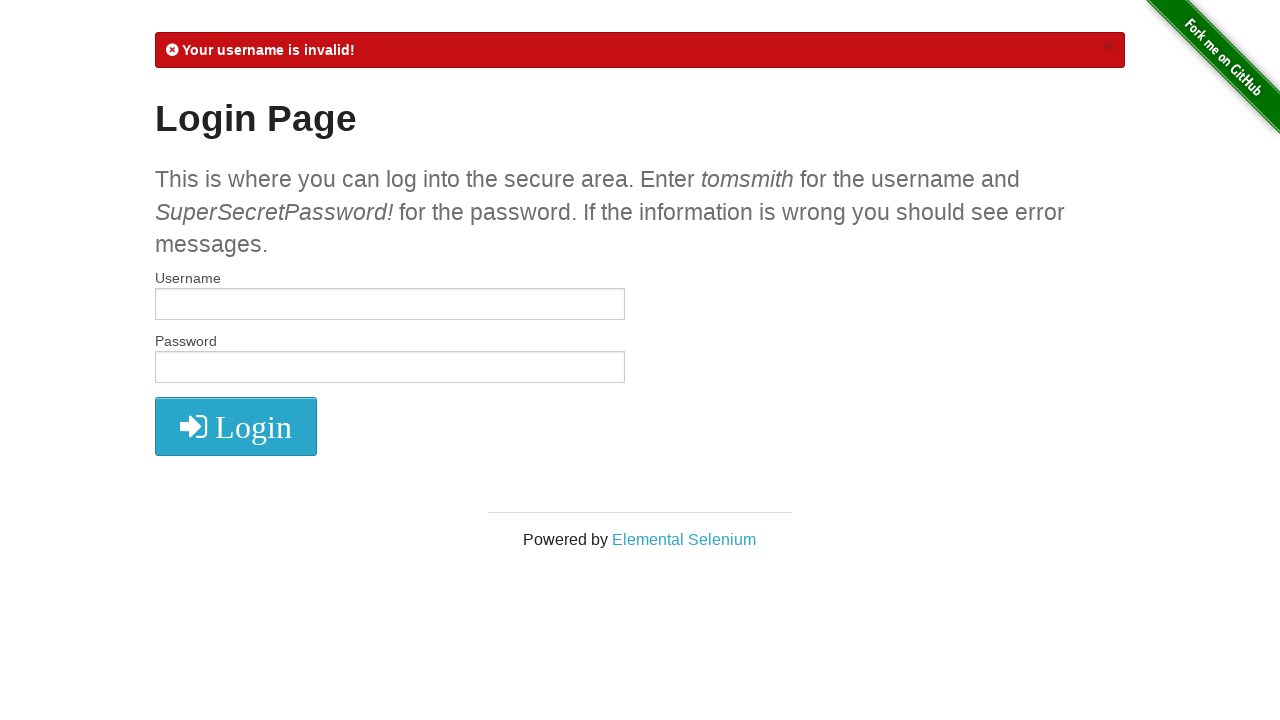